Navigates to the Technology menu, hovers over eCommerce Development submenu, and clicks on Magento Development

Starting URL: https://www.tranktechnologies.com/

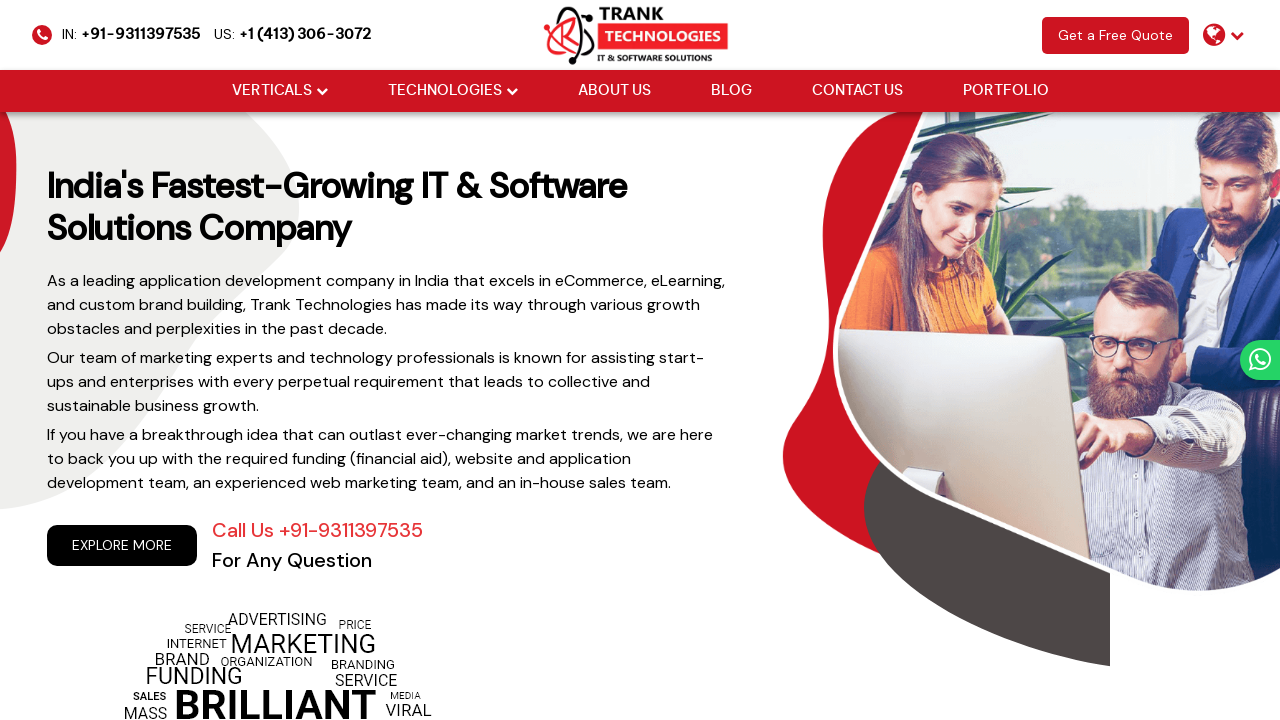

Hovered over Technology menu at (452, 91) on (//li[@class="drop_down"])[2]
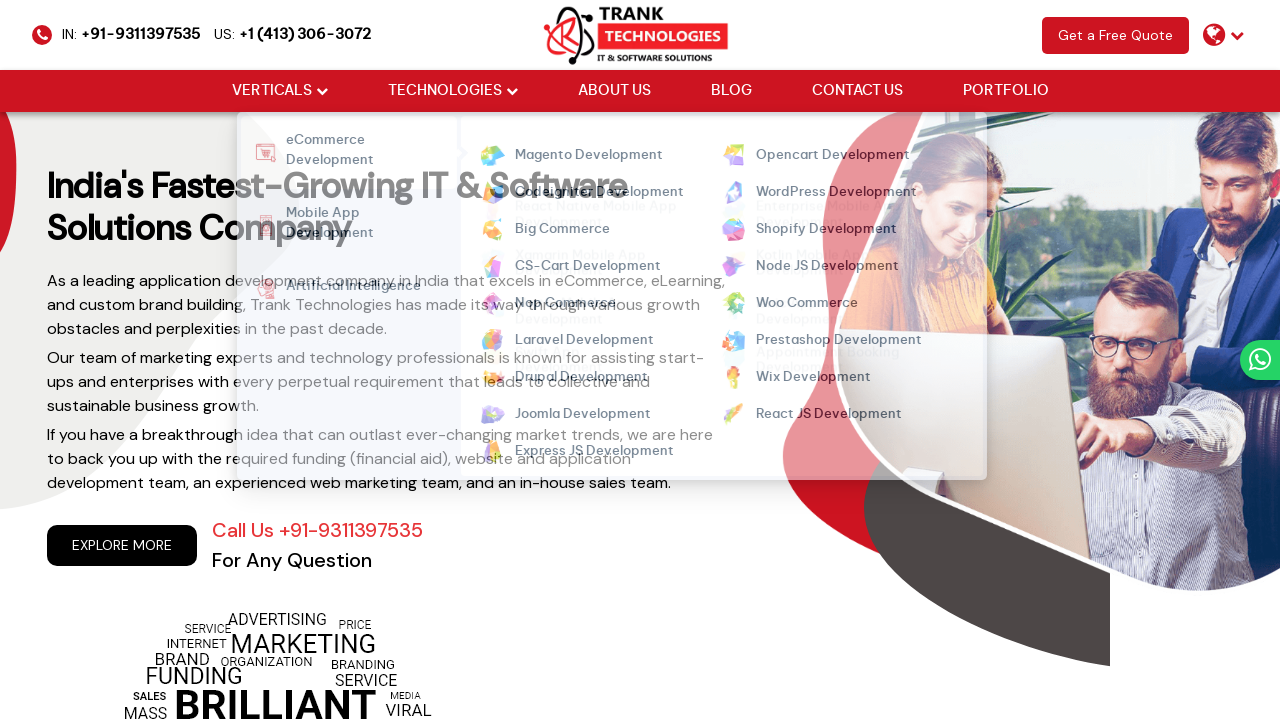

Hovered over eCommerce Development submenu at (354, 152) on xpath=//strong[normalize-space()='eCommerce Development']
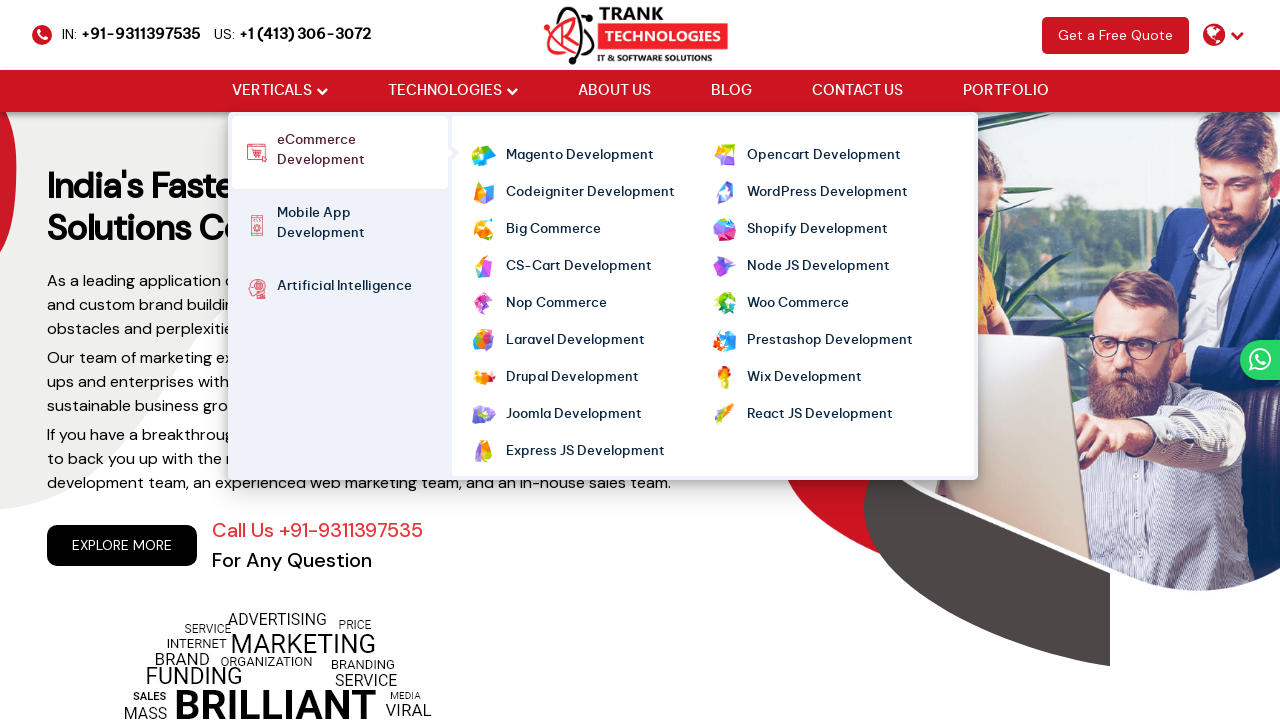

Clicked on Magento Development link at (580, 156) on xpath=//a[normalize-space()='Magento Development']
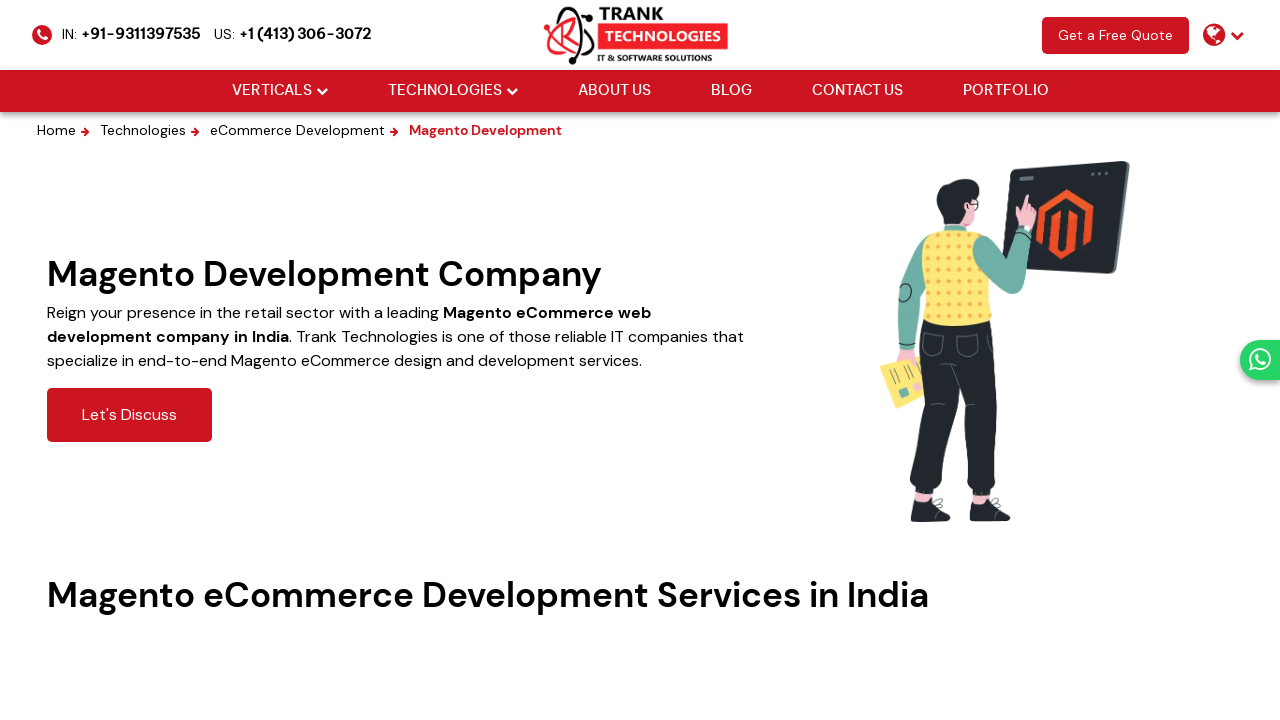

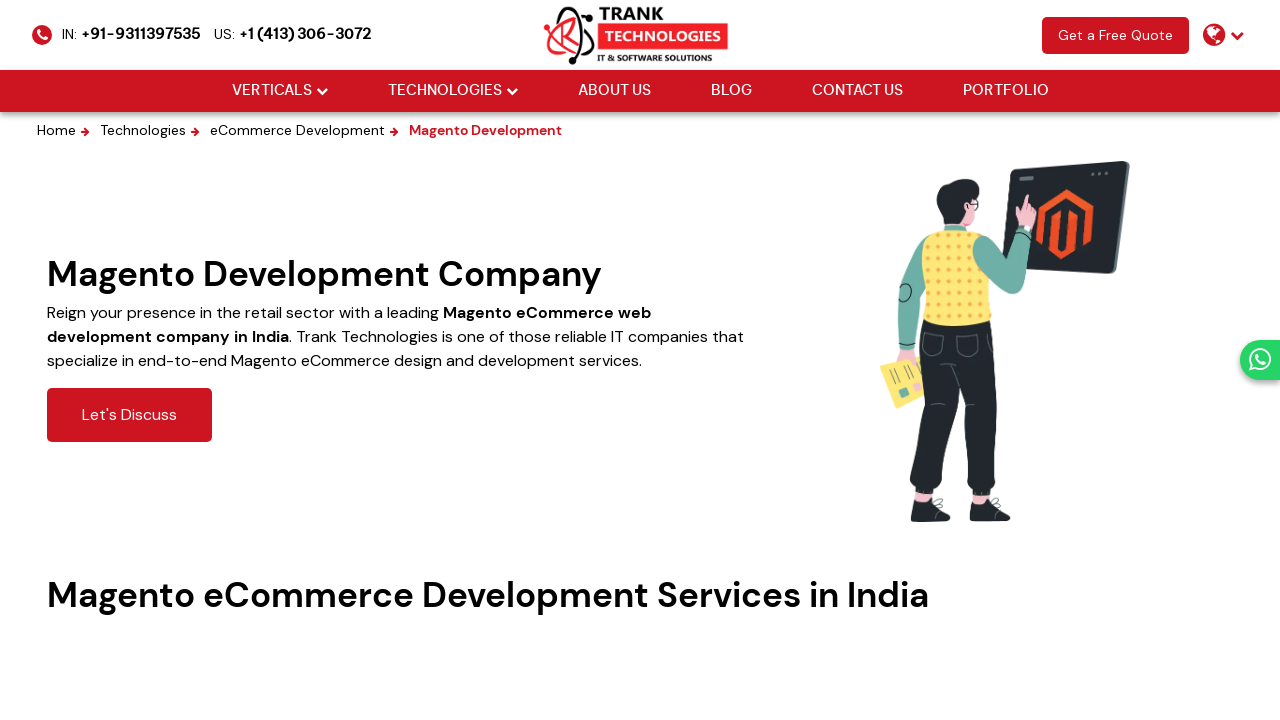